Tests that the currently applied filter is highlighted with selected class

Starting URL: https://demo.playwright.dev/todomvc

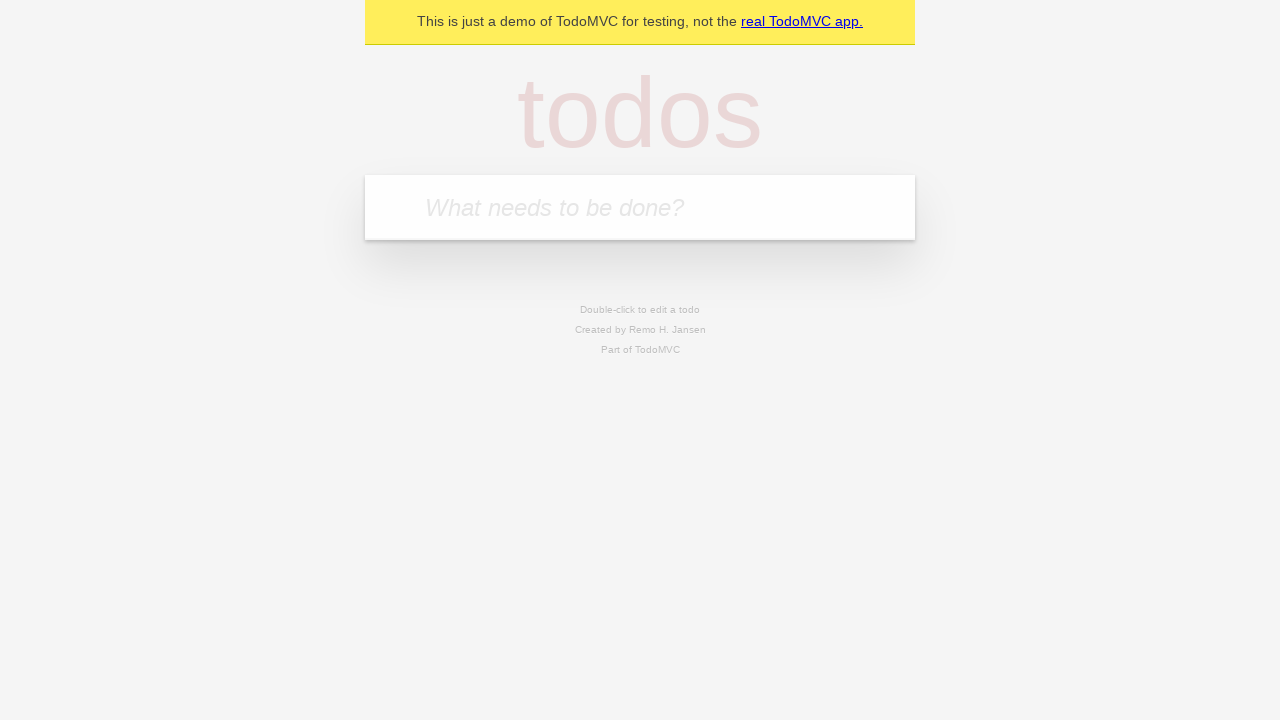

Filled todo input with 'buy some cheese' on internal:attr=[placeholder="What needs to be done?"i]
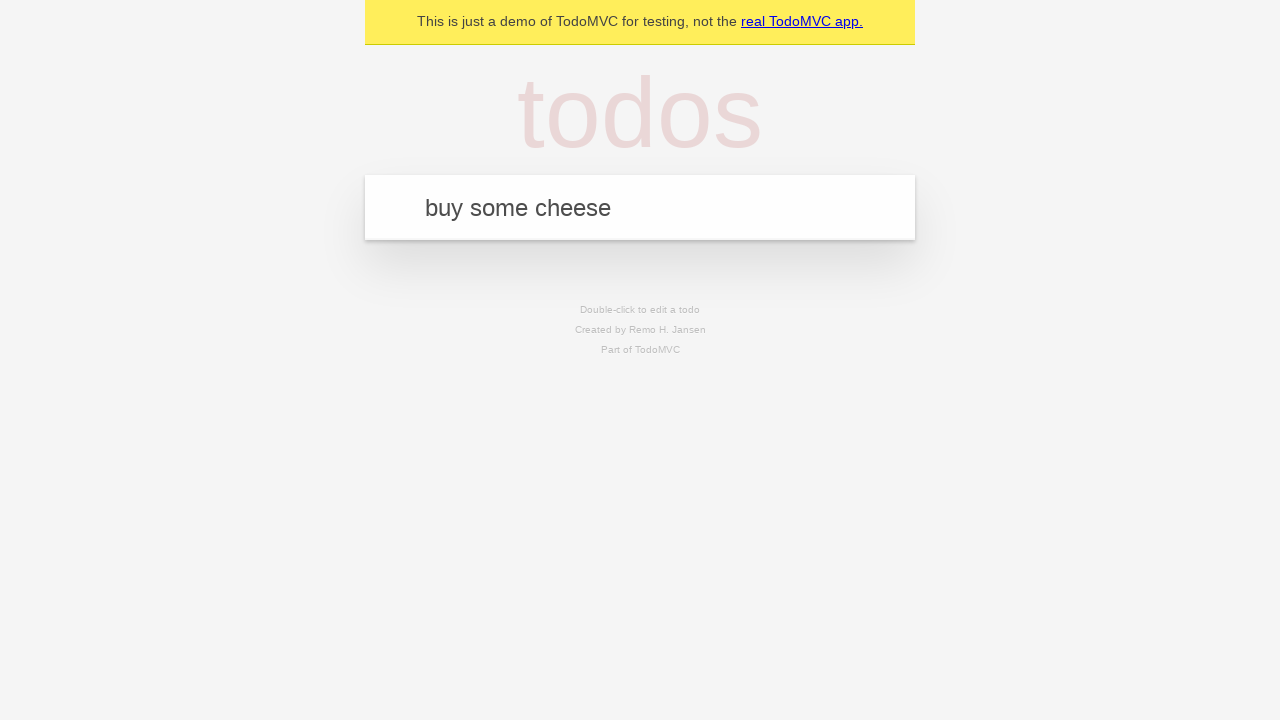

Pressed Enter to add first todo on internal:attr=[placeholder="What needs to be done?"i]
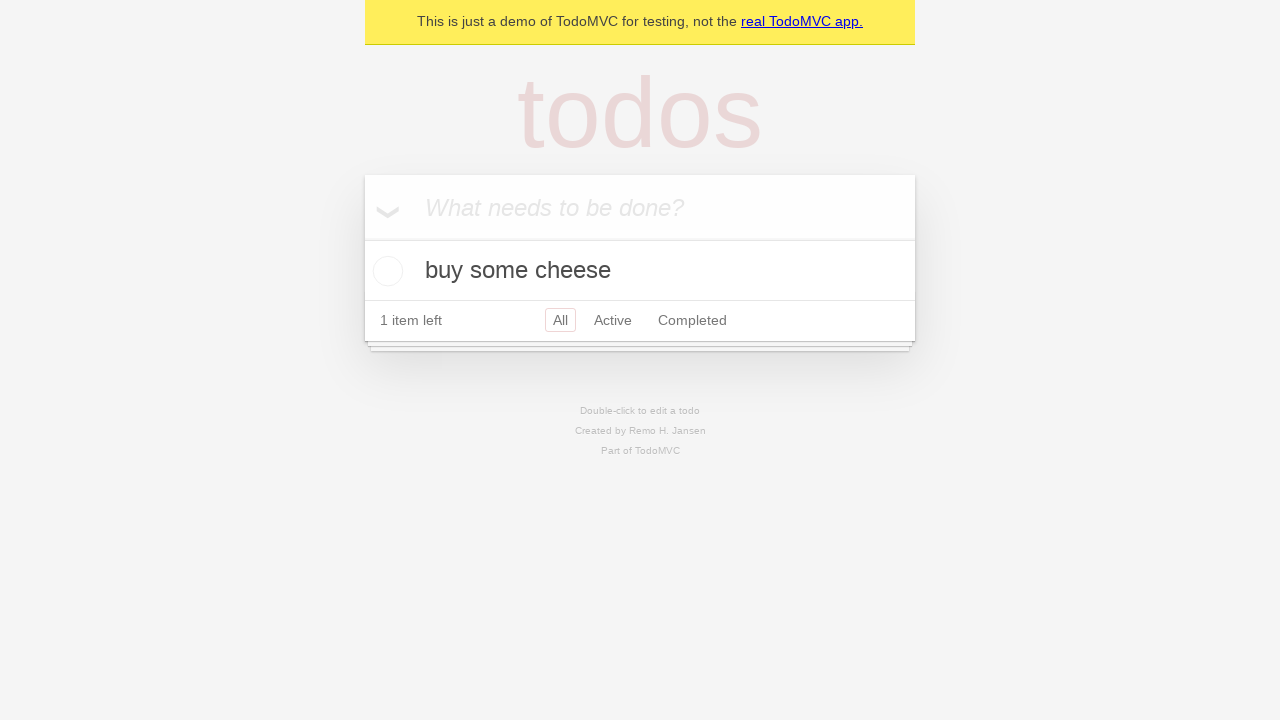

Filled todo input with 'feed the cat' on internal:attr=[placeholder="What needs to be done?"i]
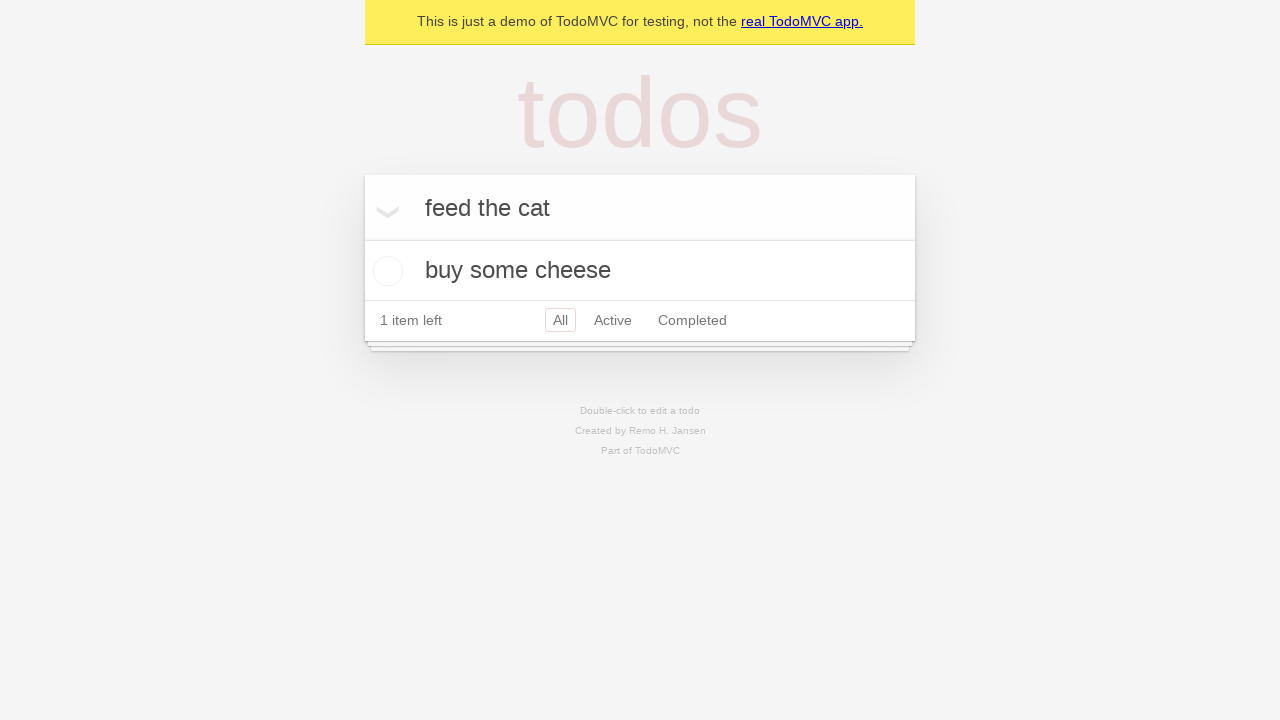

Pressed Enter to add second todo on internal:attr=[placeholder="What needs to be done?"i]
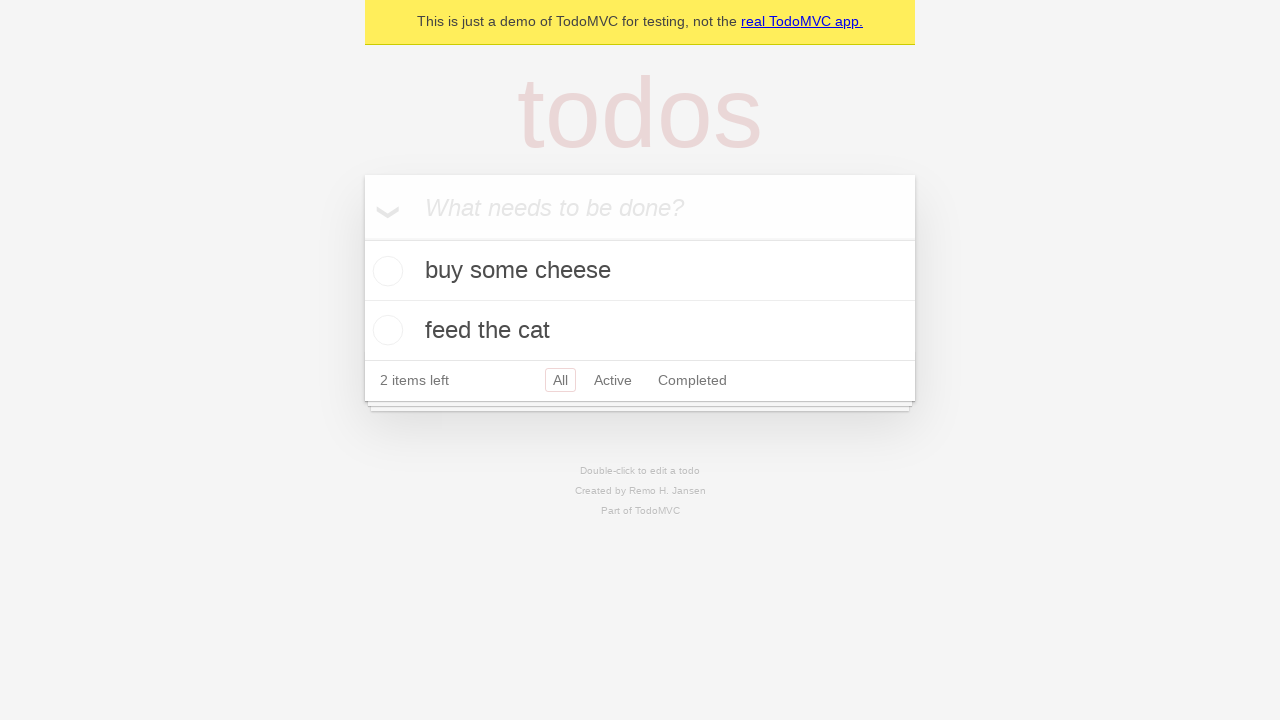

Filled todo input with 'book a doctors appointment' on internal:attr=[placeholder="What needs to be done?"i]
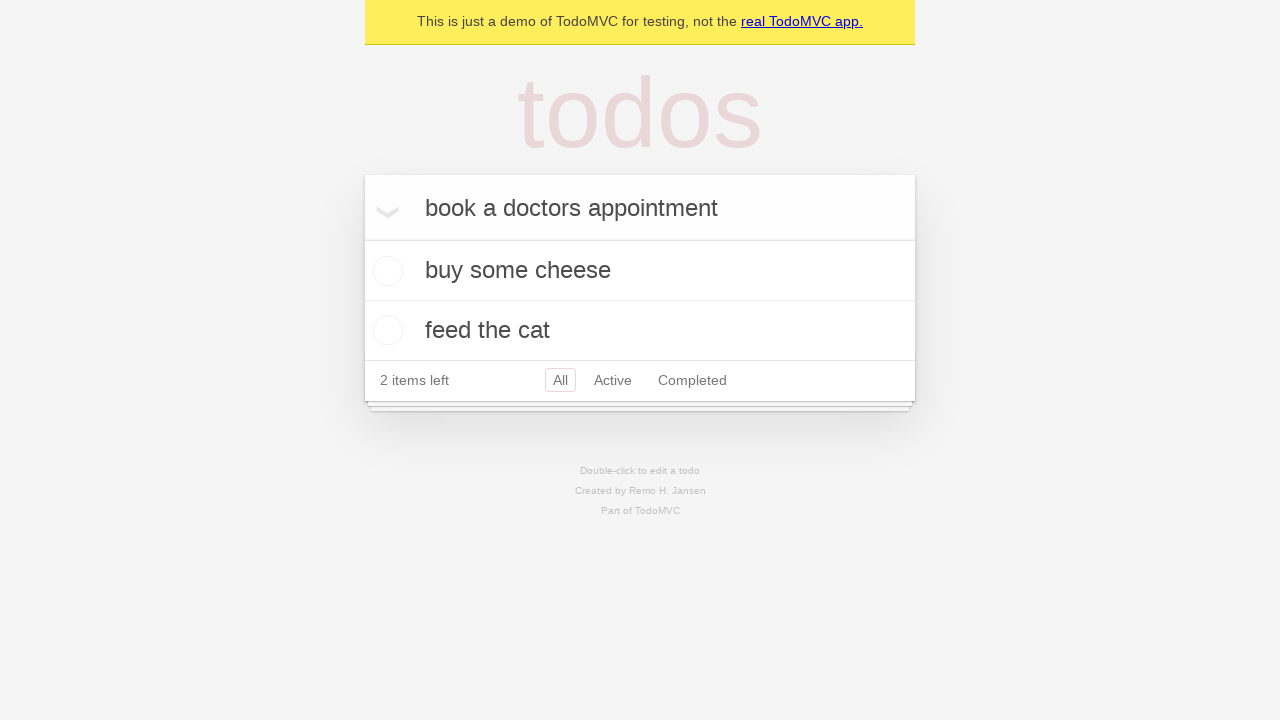

Pressed Enter to add third todo on internal:attr=[placeholder="What needs to be done?"i]
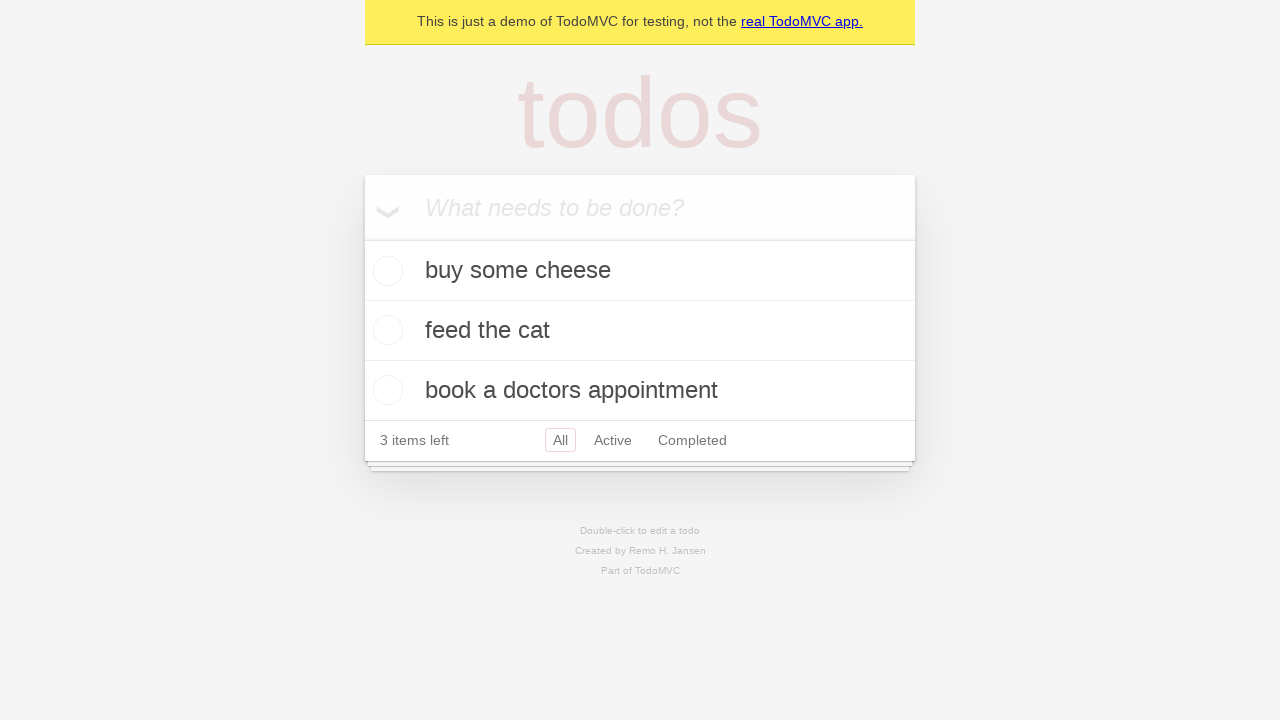

Clicked Active filter link at (613, 440) on internal:role=link[name="Active"i]
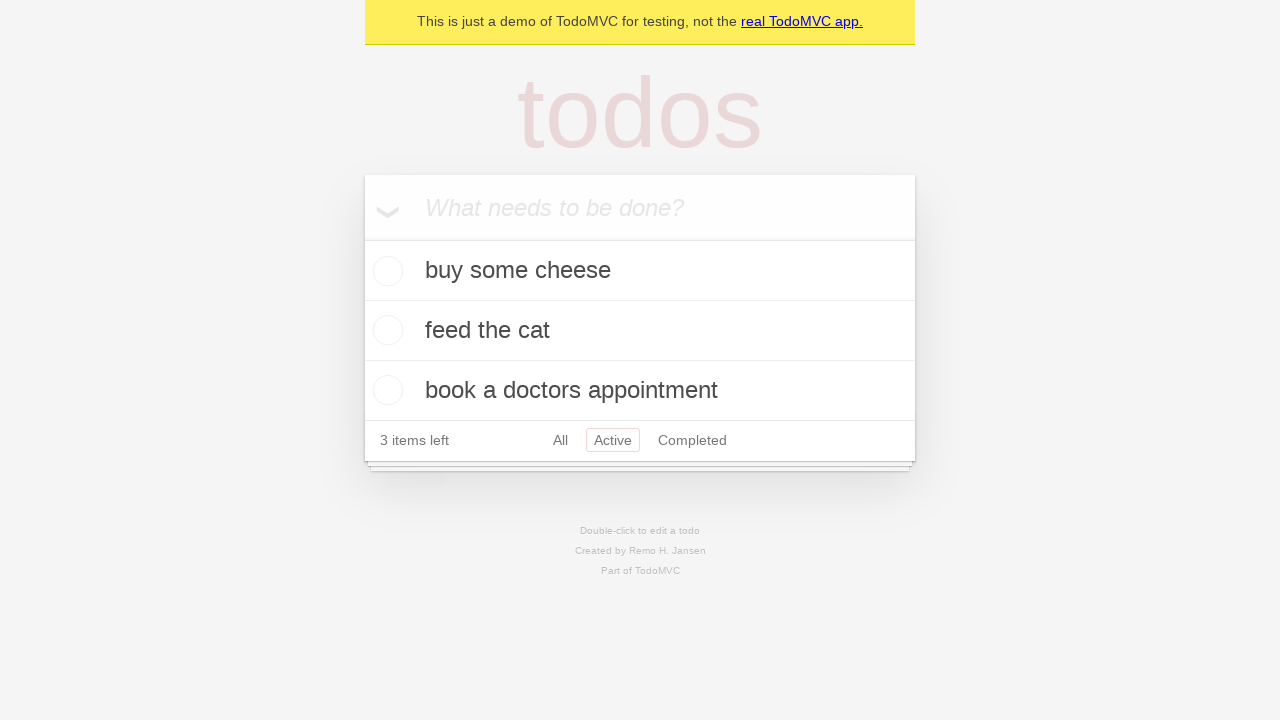

Clicked Completed filter link to verify it becomes highlighted at (692, 440) on internal:role=link[name="Completed"i]
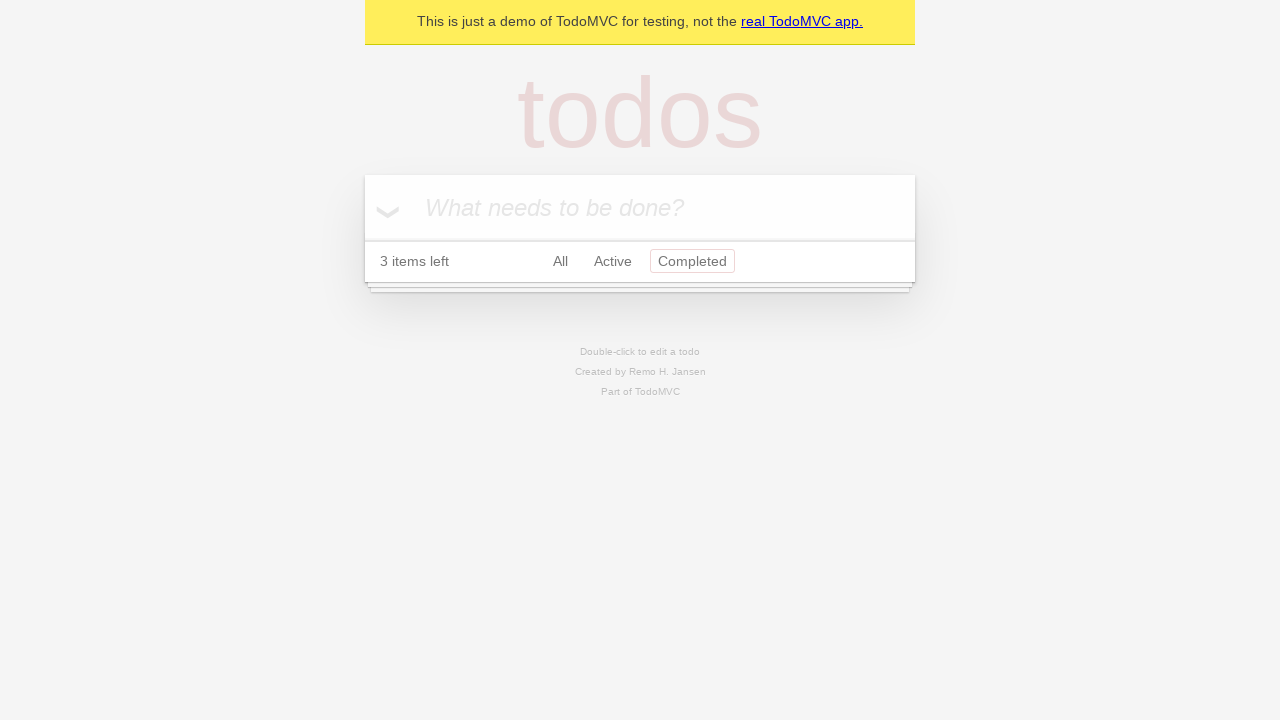

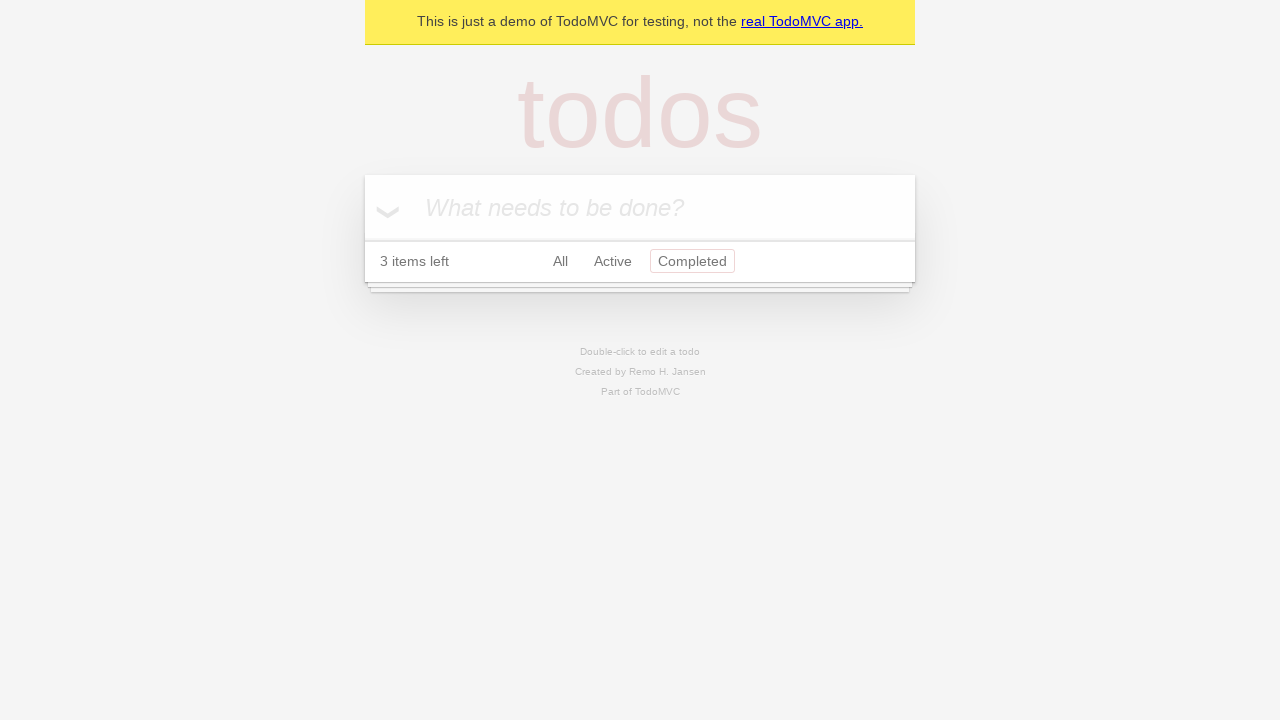